Tests product search functionality by searching for "imac" and verifying that search results are displayed

Starting URL: https://naveenautomationlabs.com/opencart/index.php?route=account/login

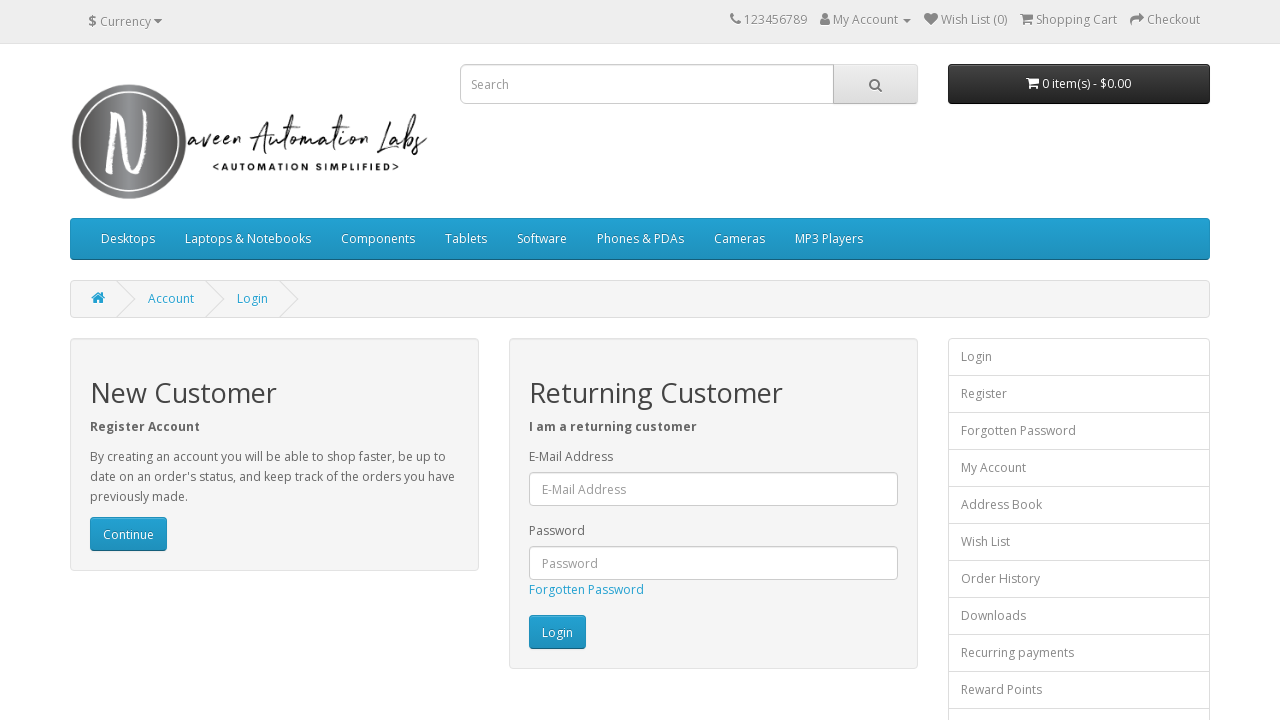

Cleared search field on input[name='search']
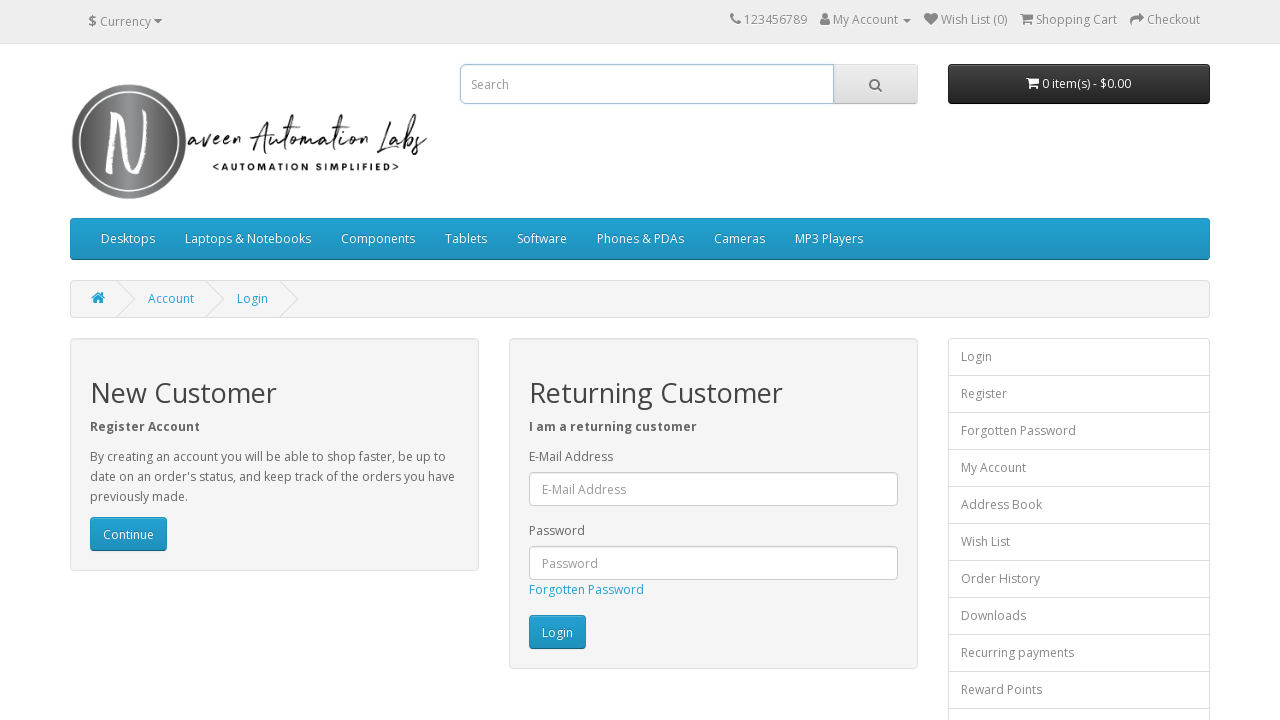

Entered 'imac' into search field on input[name='search']
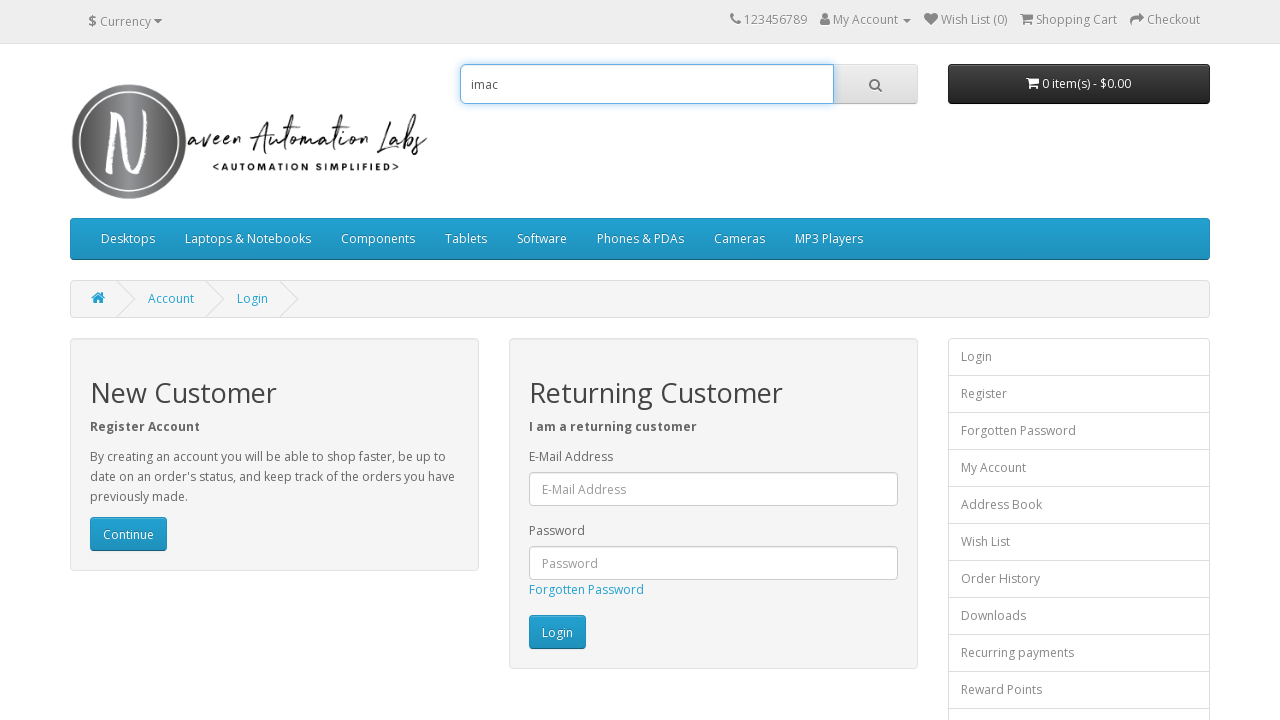

Clicked search button to search for imac at (875, 84) on div#search button
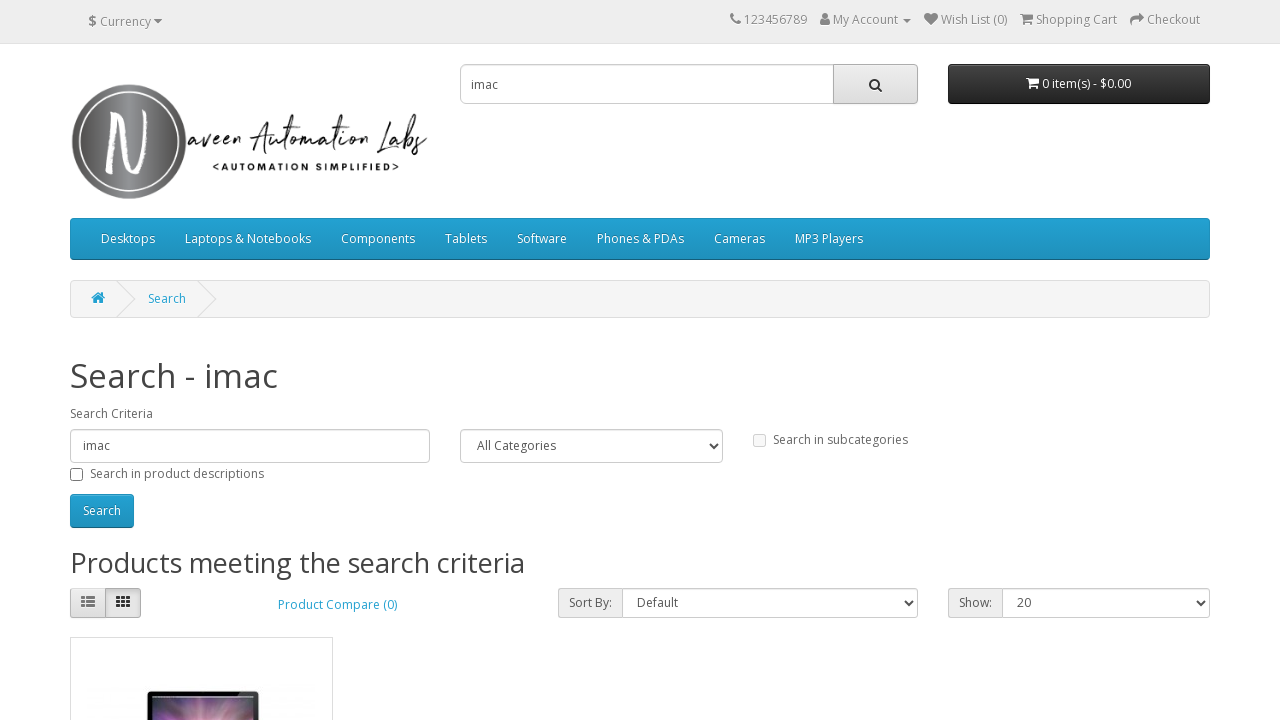

Search results loaded - product thumbnails are now visible
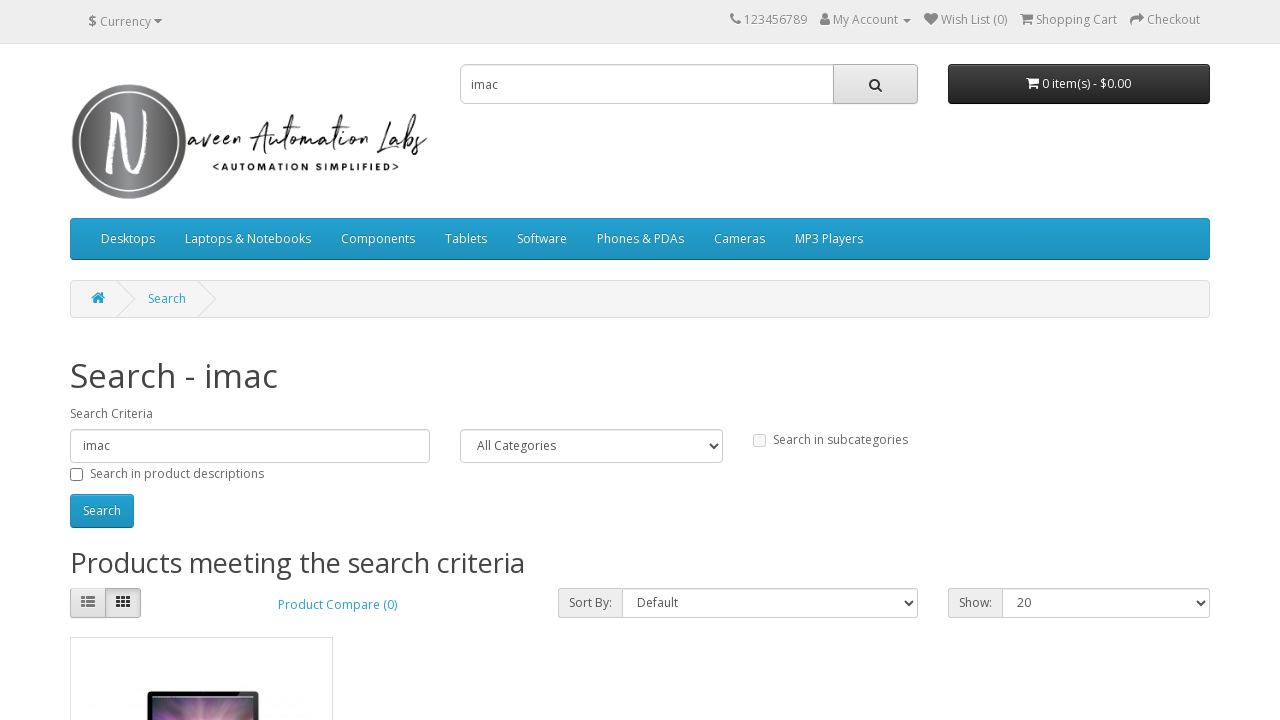

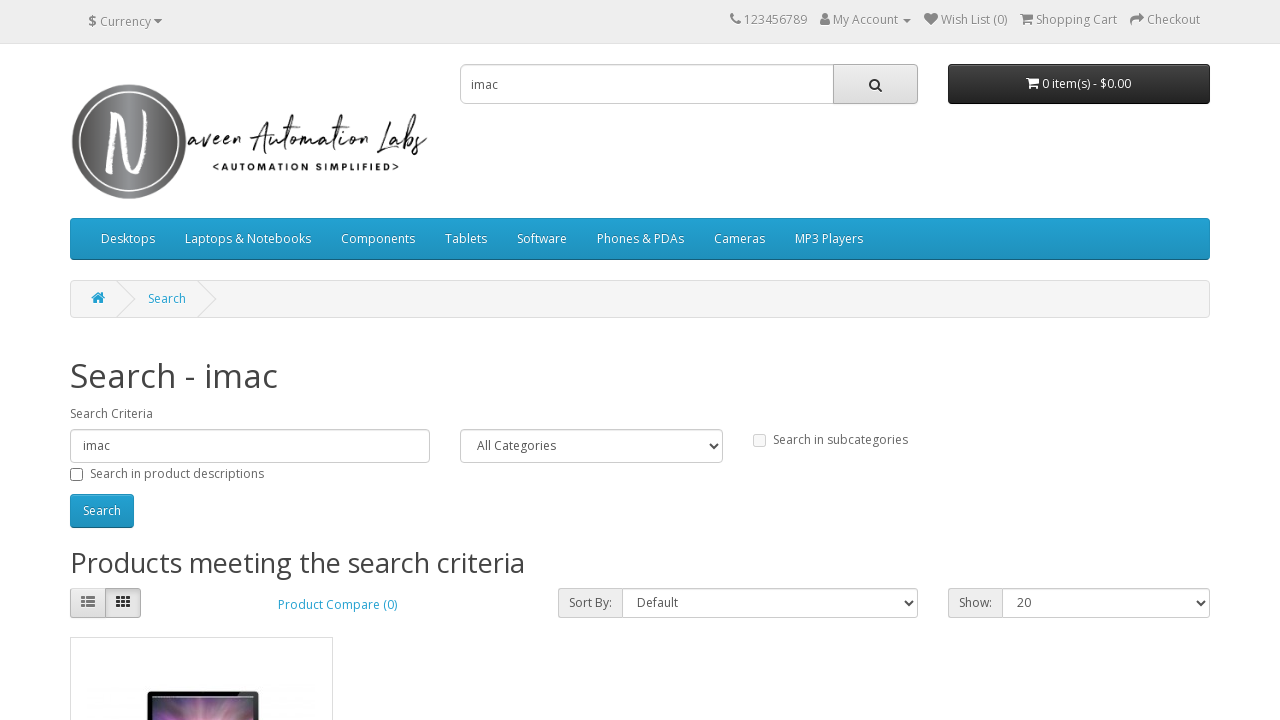